Tests checkbox functionality by toggling the first checkbox

Starting URL: https://the-internet.herokuapp.com/checkboxes

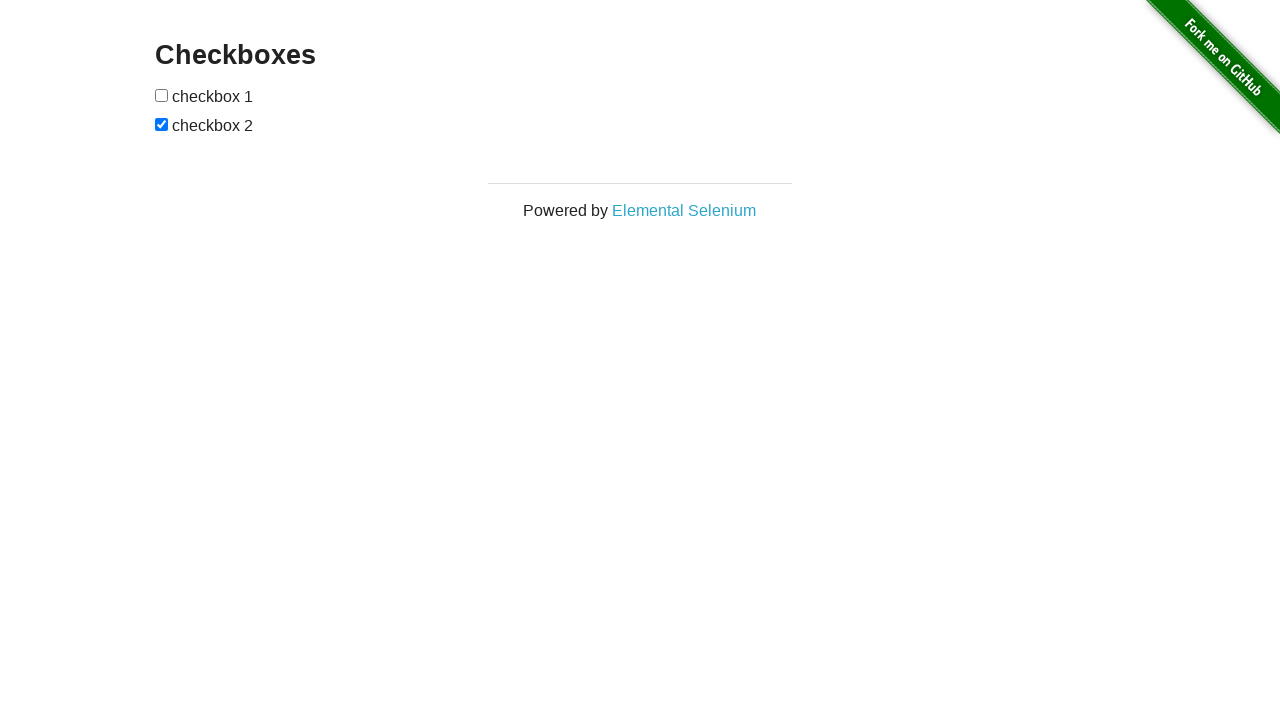

Navigated to checkboxes test page
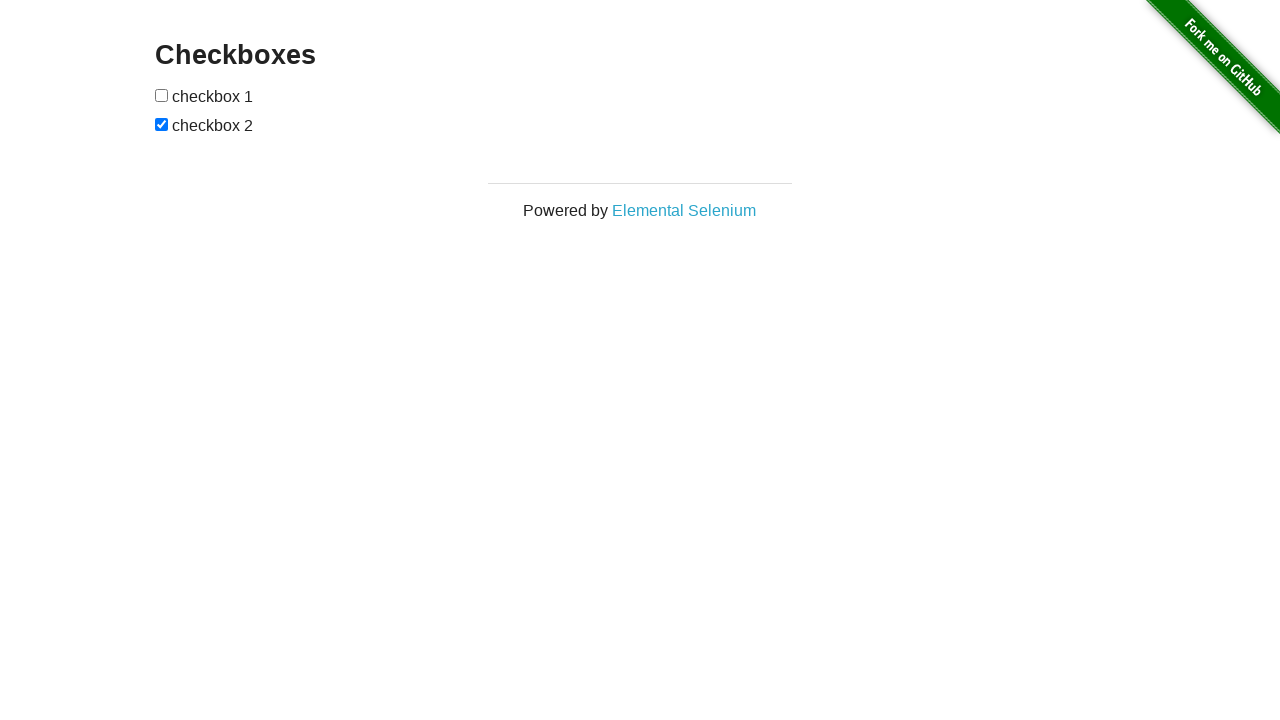

Clicked the first checkbox to toggle it at (162, 95) on xpath=//*[@id='checkboxes']/input[1]
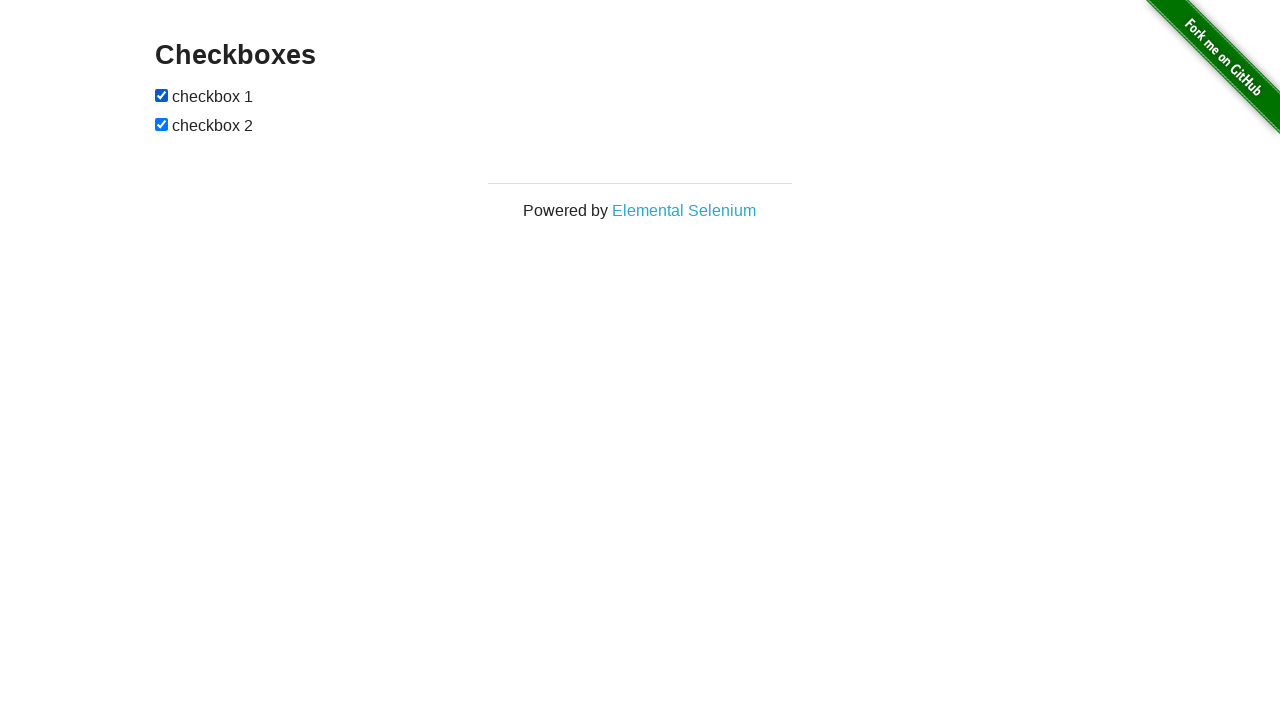

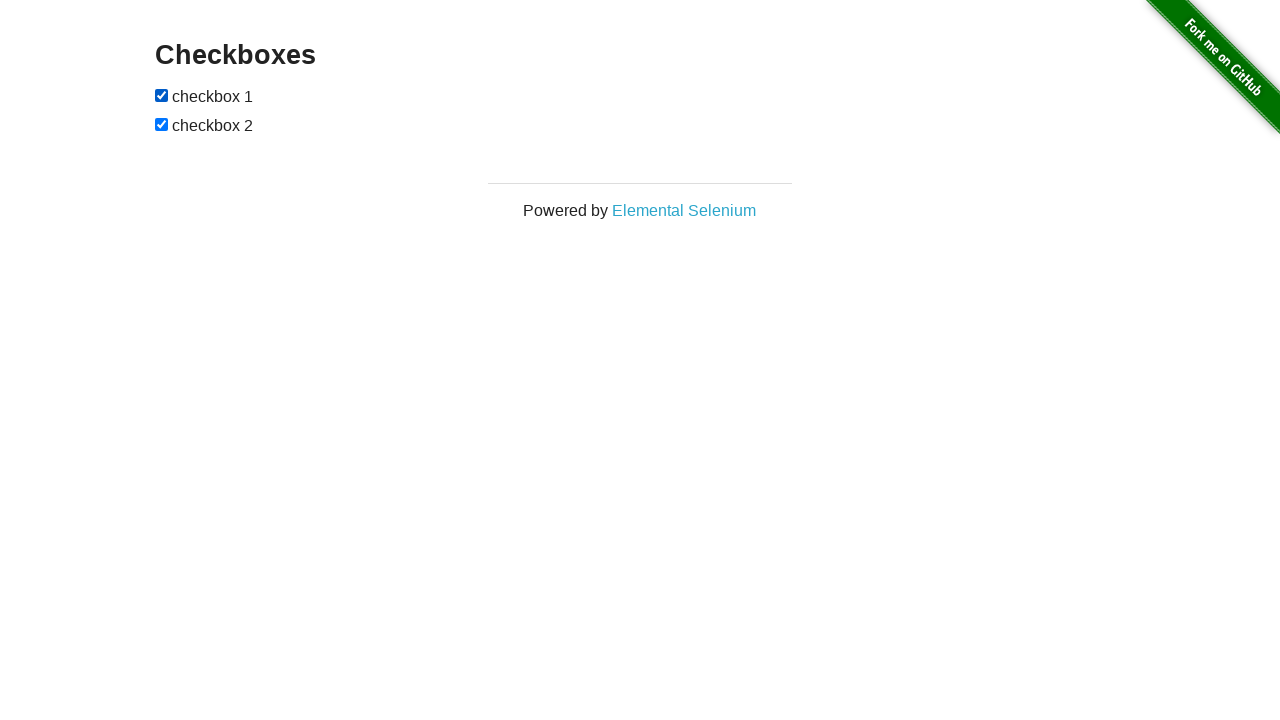